Tests a registration form by filling in personal information fields (first name, last name, email, phone, address) and submitting the form, then verifies the success message is displayed.

Starting URL: http://suninjuly.github.io/registration1.html

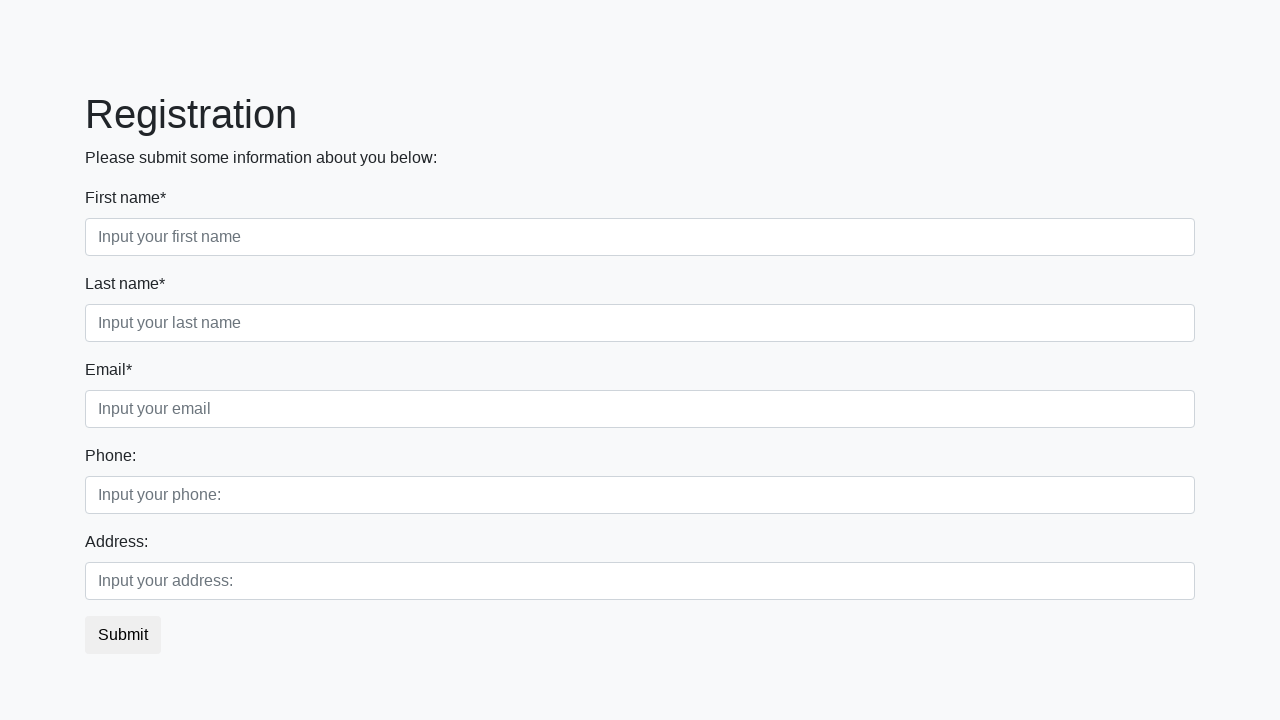

Filled first name field with 'Michael' on input[placeholder='Input your first name']
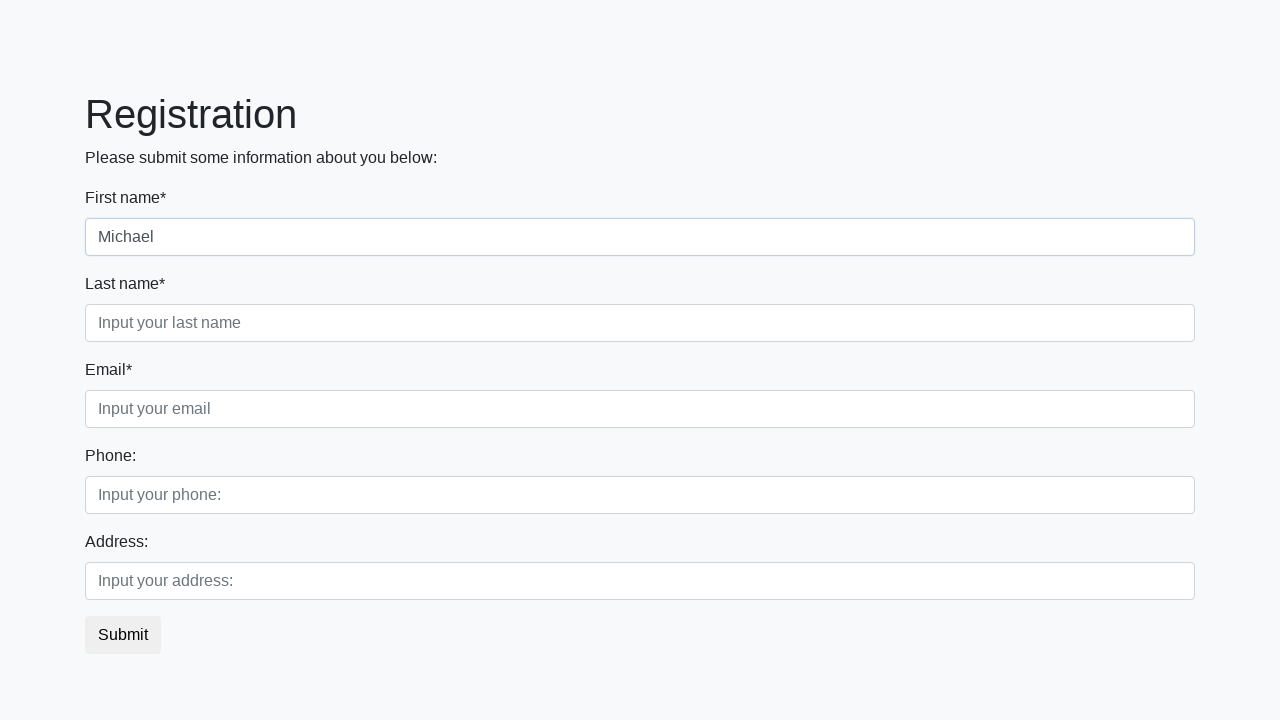

Filled last name field with 'Johnson' on input[placeholder='Input your last name']
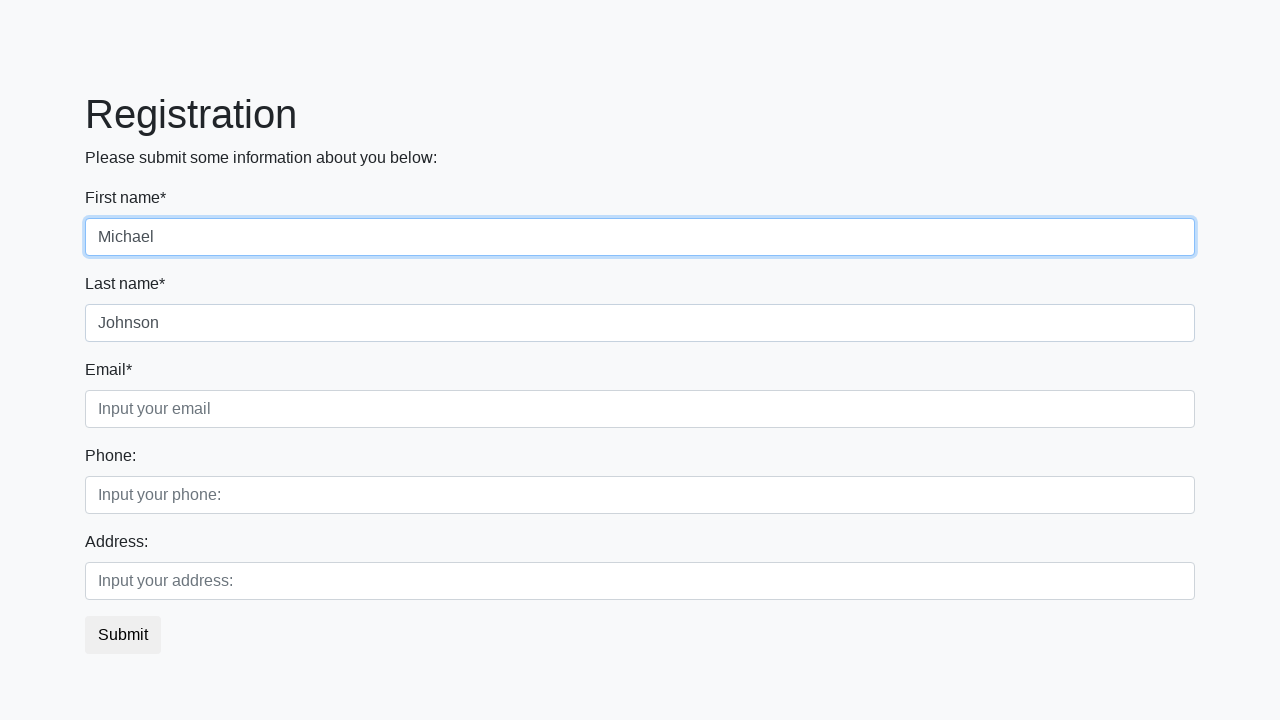

Filled email field with 'michael.johnson@example.com' on input[placeholder='Input your email']
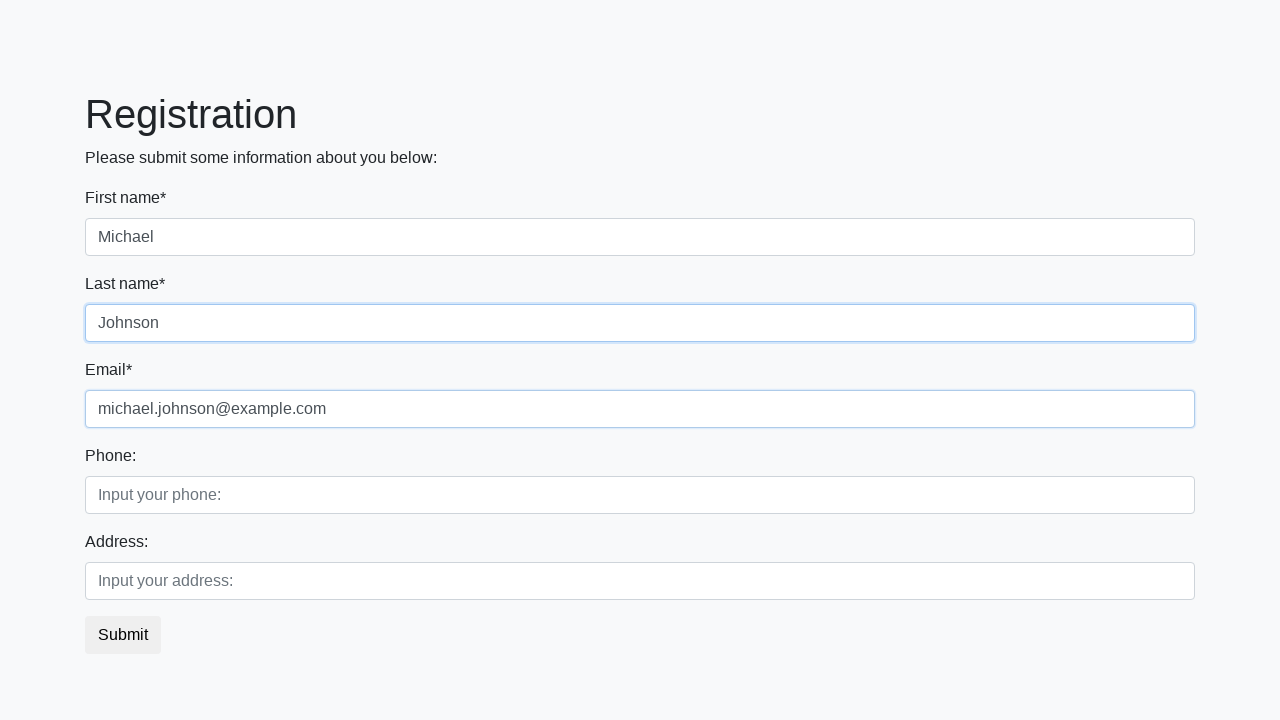

Filled phone field with '+1-555-867-5309' on input[placeholder='Input your phone:']
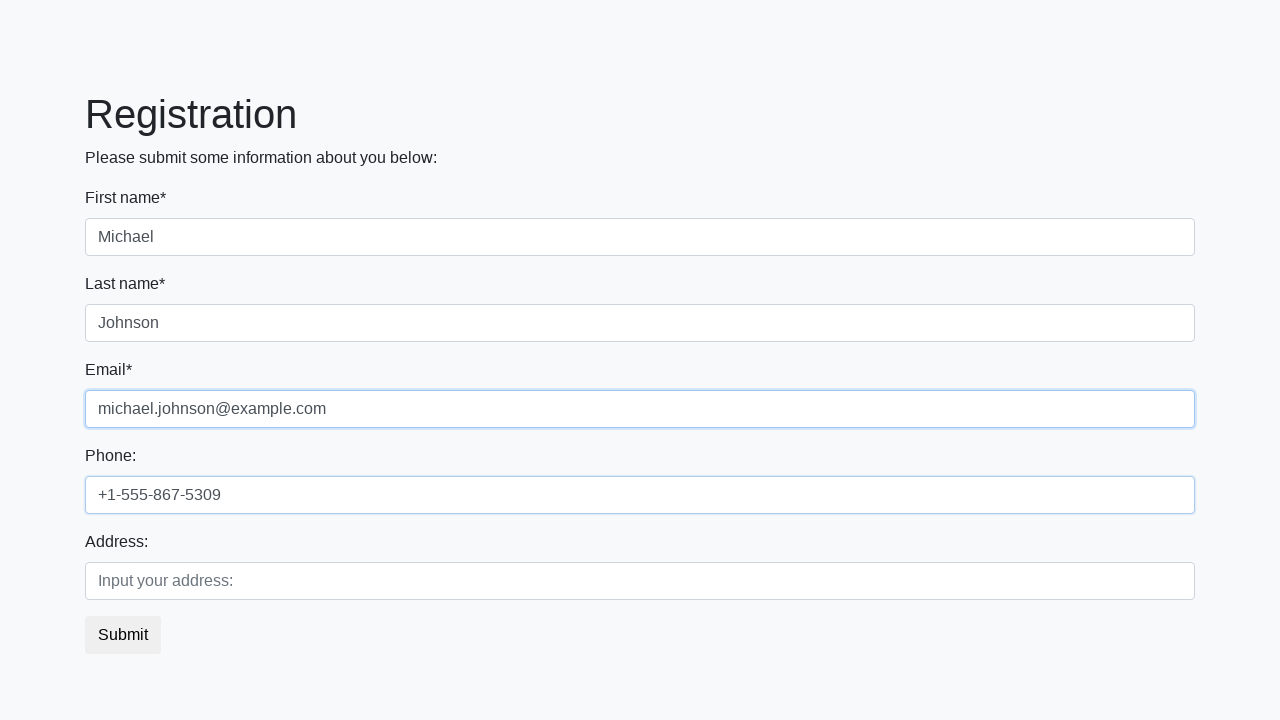

Filled address field with '742 Evergreen Terrace, Springfield' on input[placeholder='Input your address:']
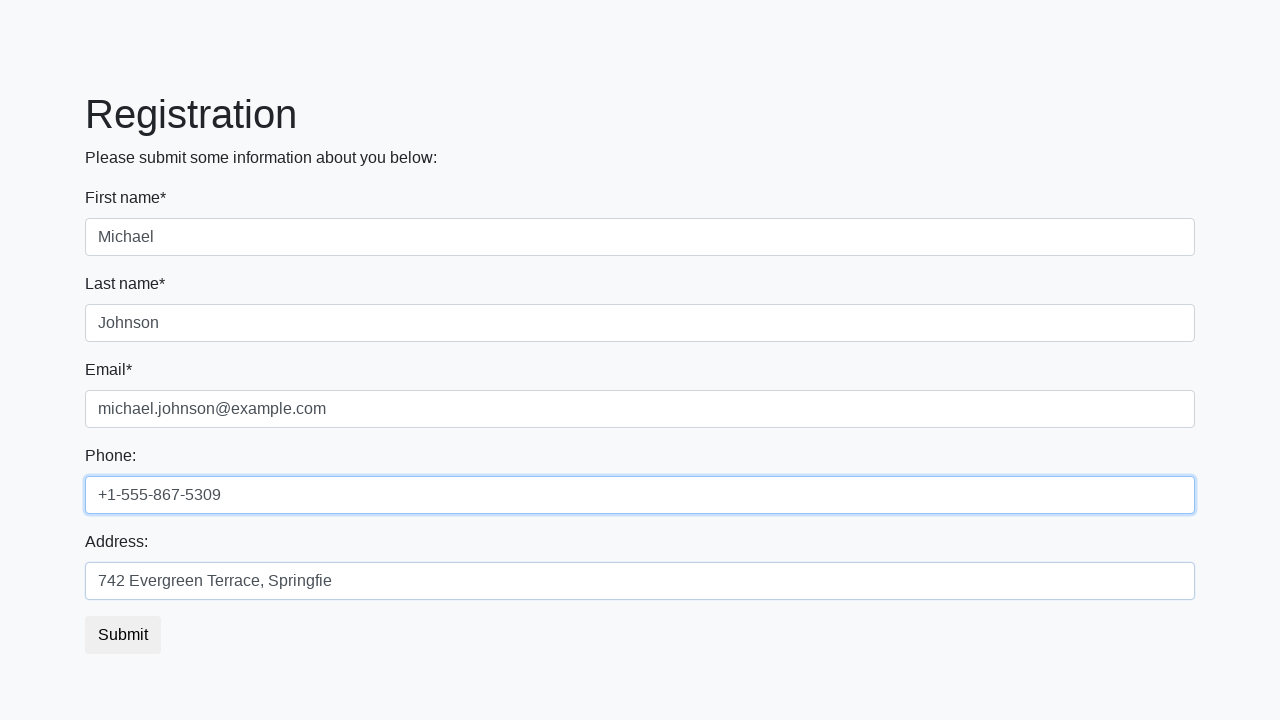

Clicked submit button to register at (123, 635) on xpath=//*[@type='submit']
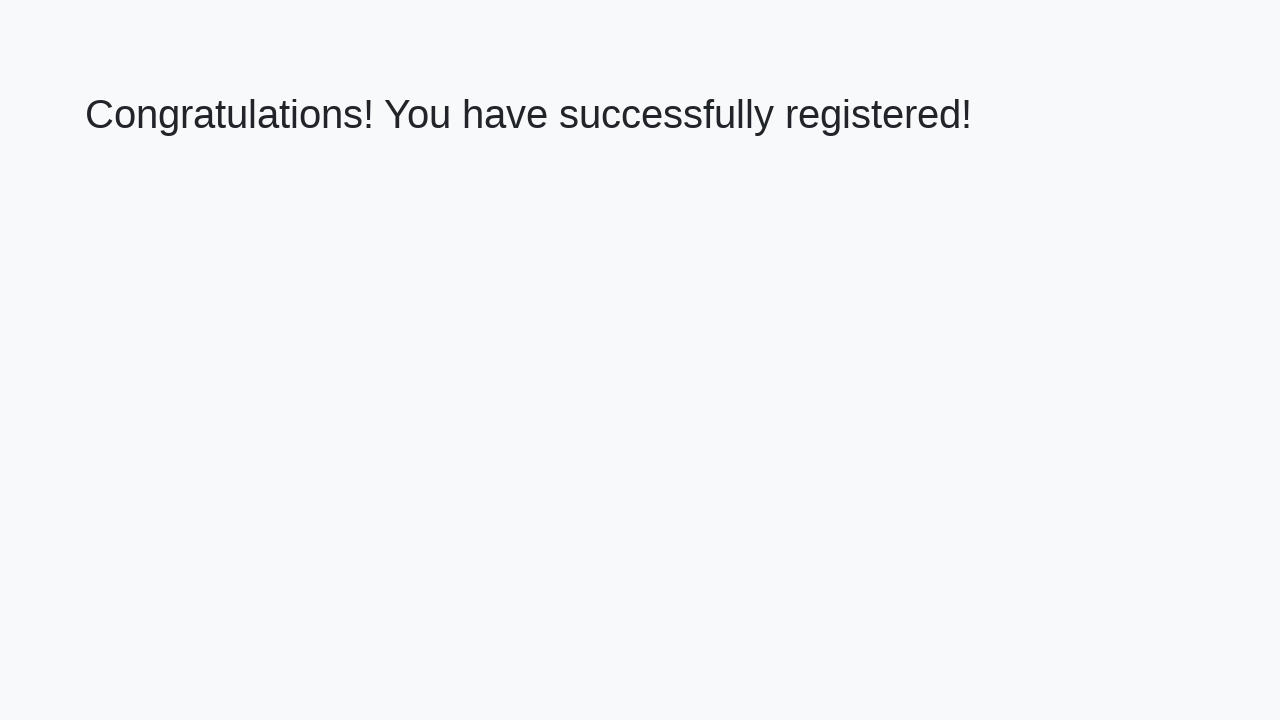

Retrieved success message text
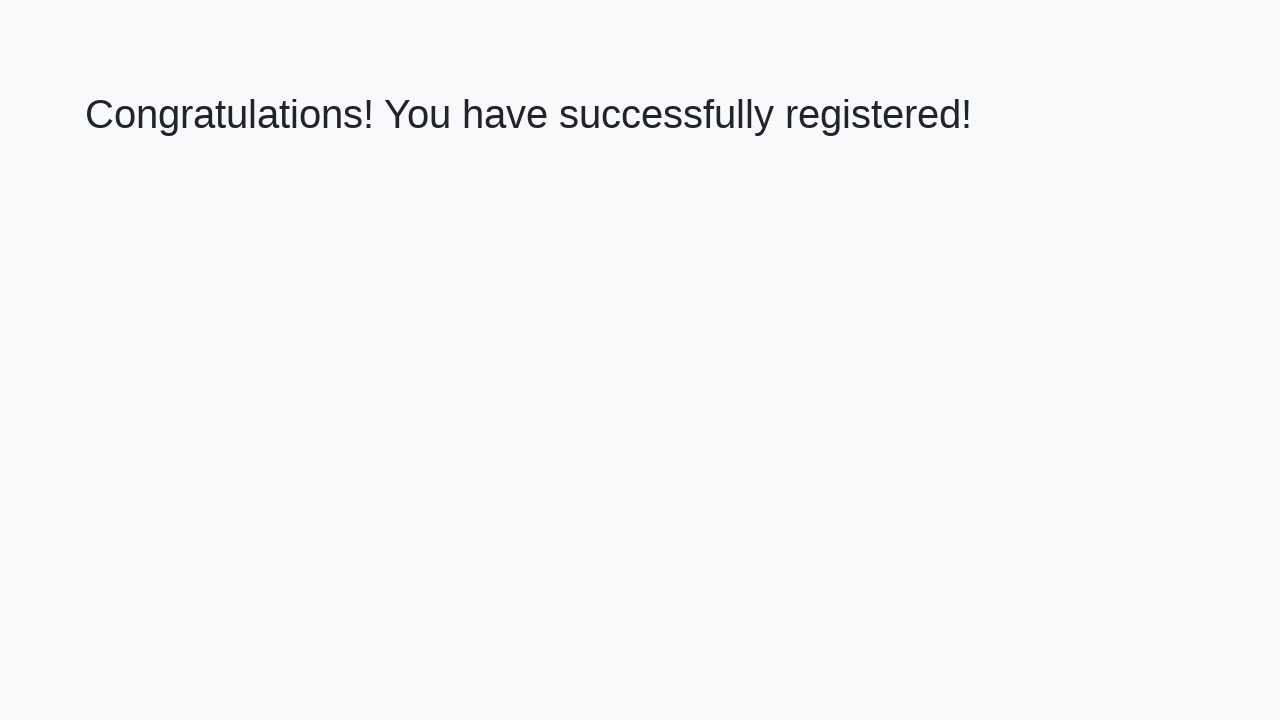

Verified success message: 'Congratulations! You have successfully registered!'
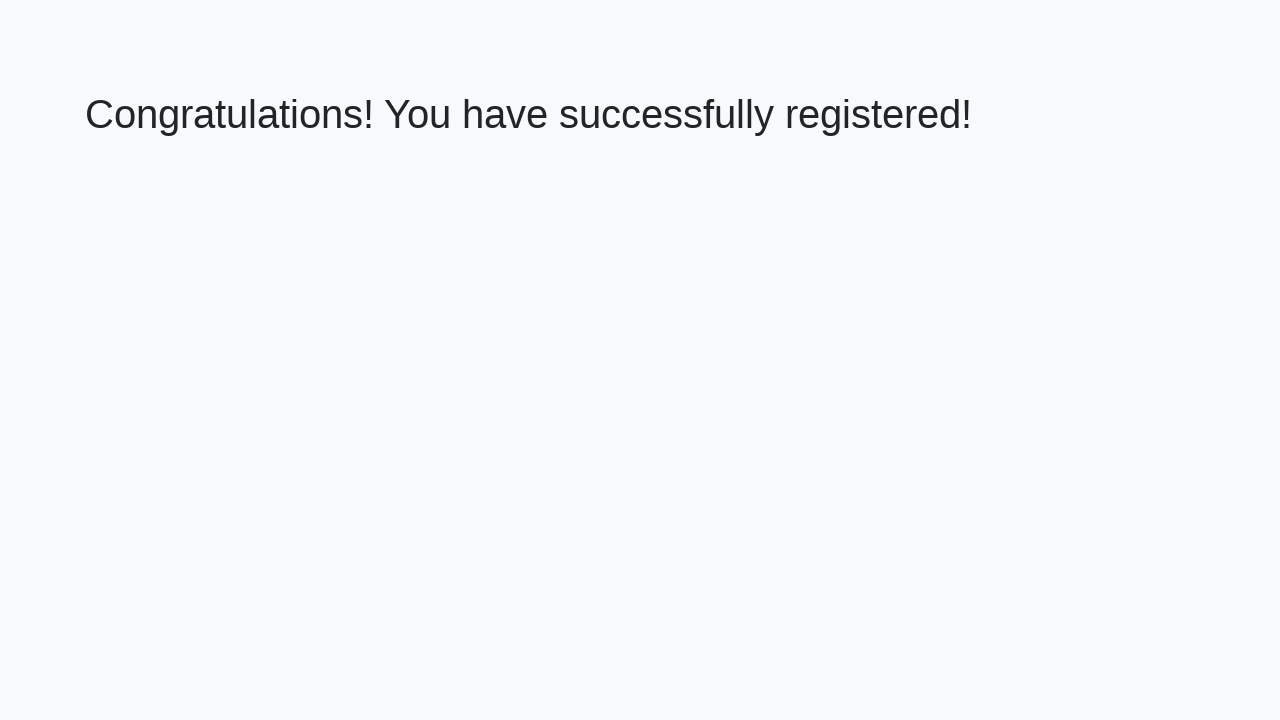

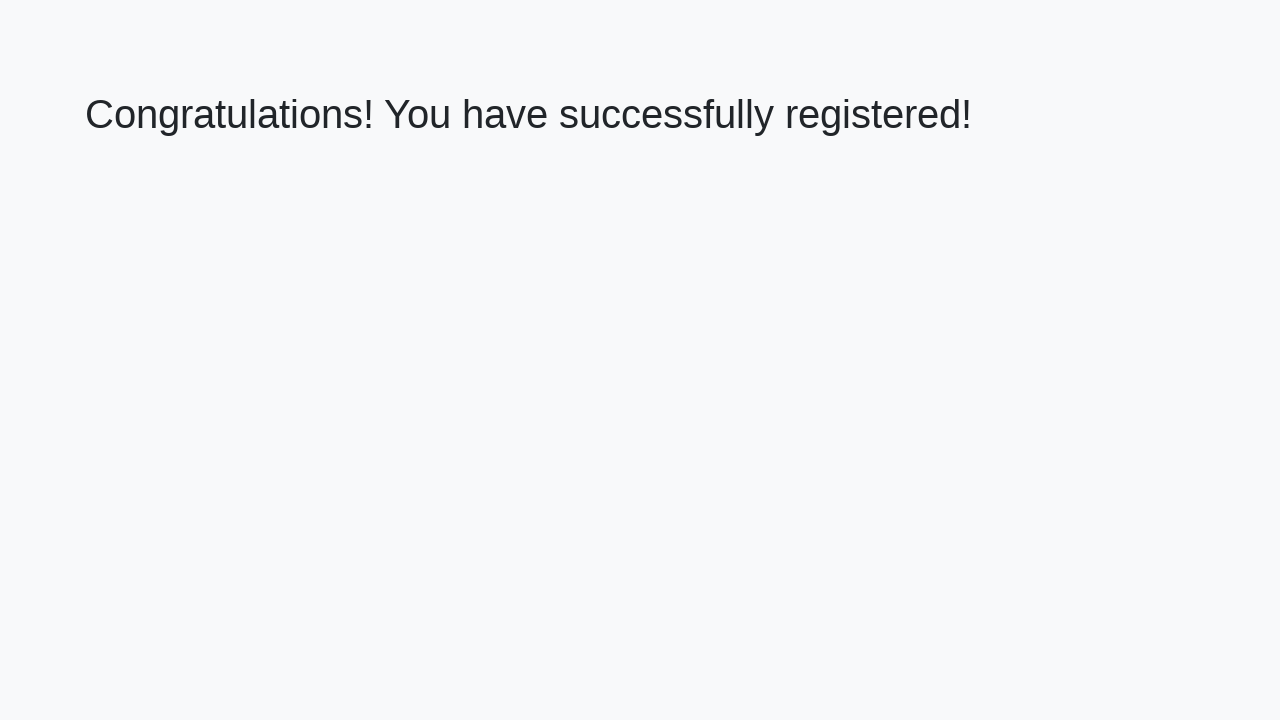